Tests opening a new window/tab by clicking a link and verifying content in both windows

Starting URL: https://the-internet.herokuapp.com

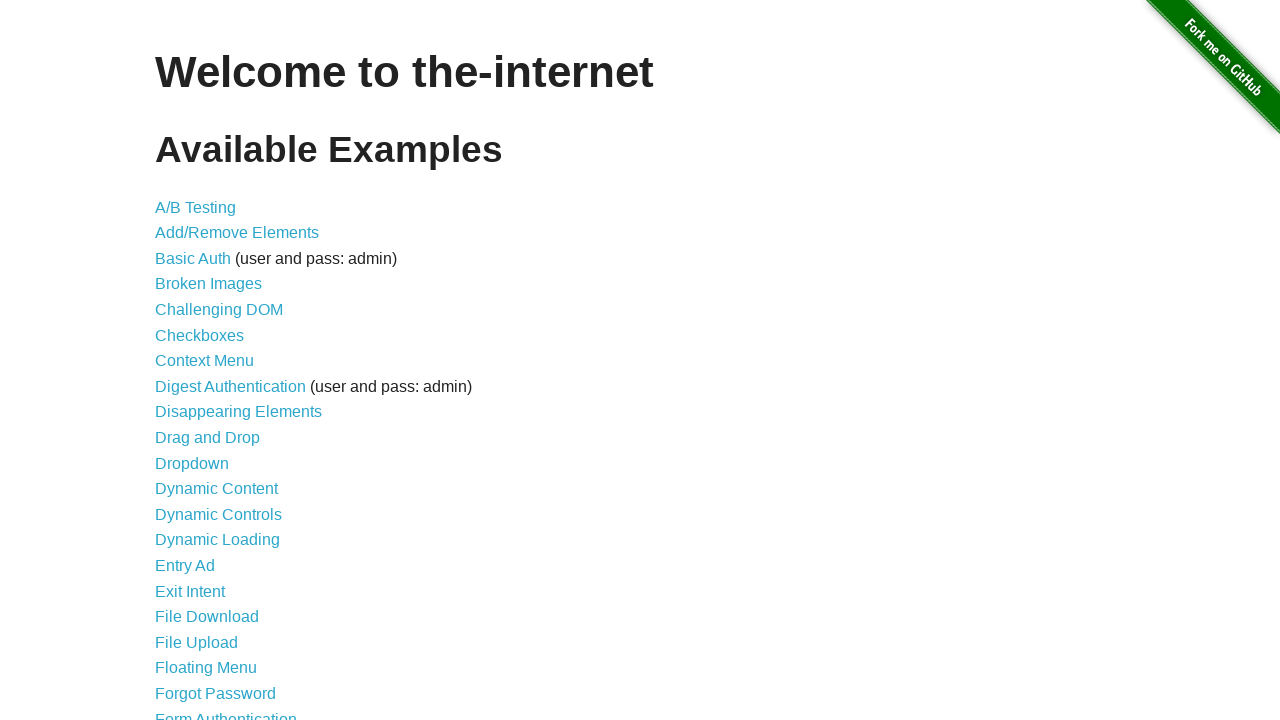

Clicked on windows link at (218, 369) on [href="/windows"]
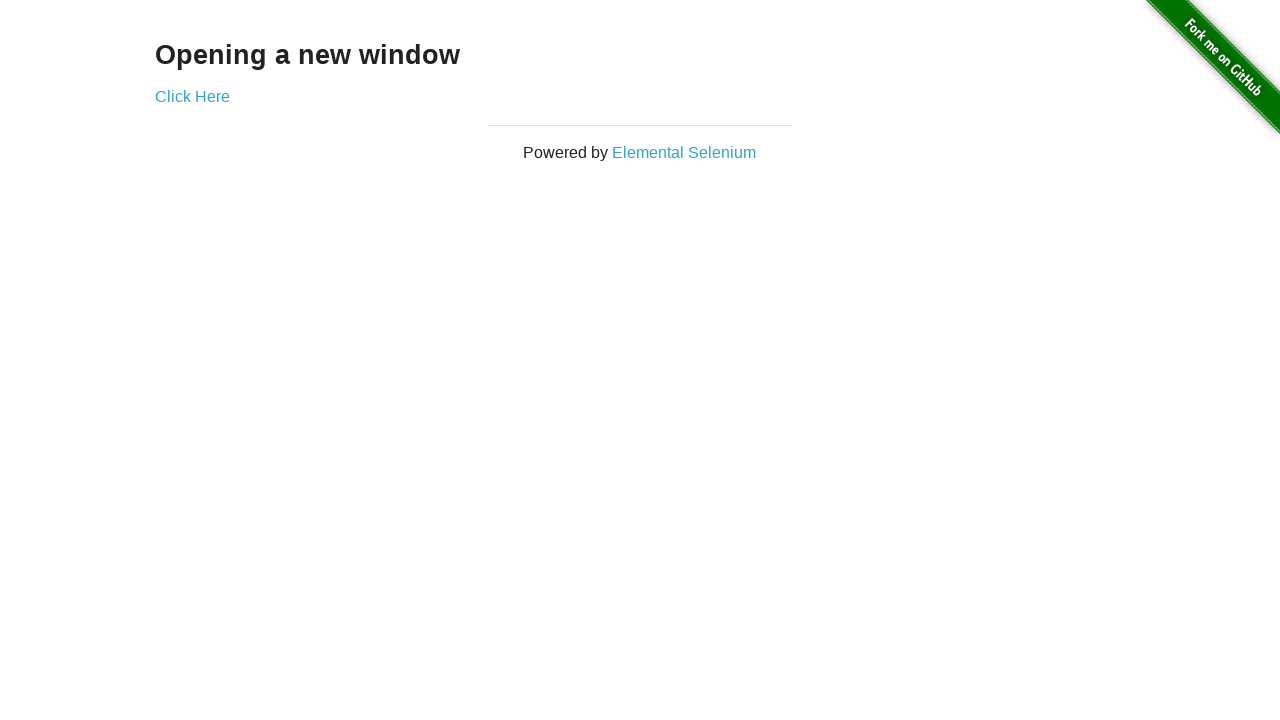

Clicked link to open new window/tab at (192, 96) on [href="/windows/new"]
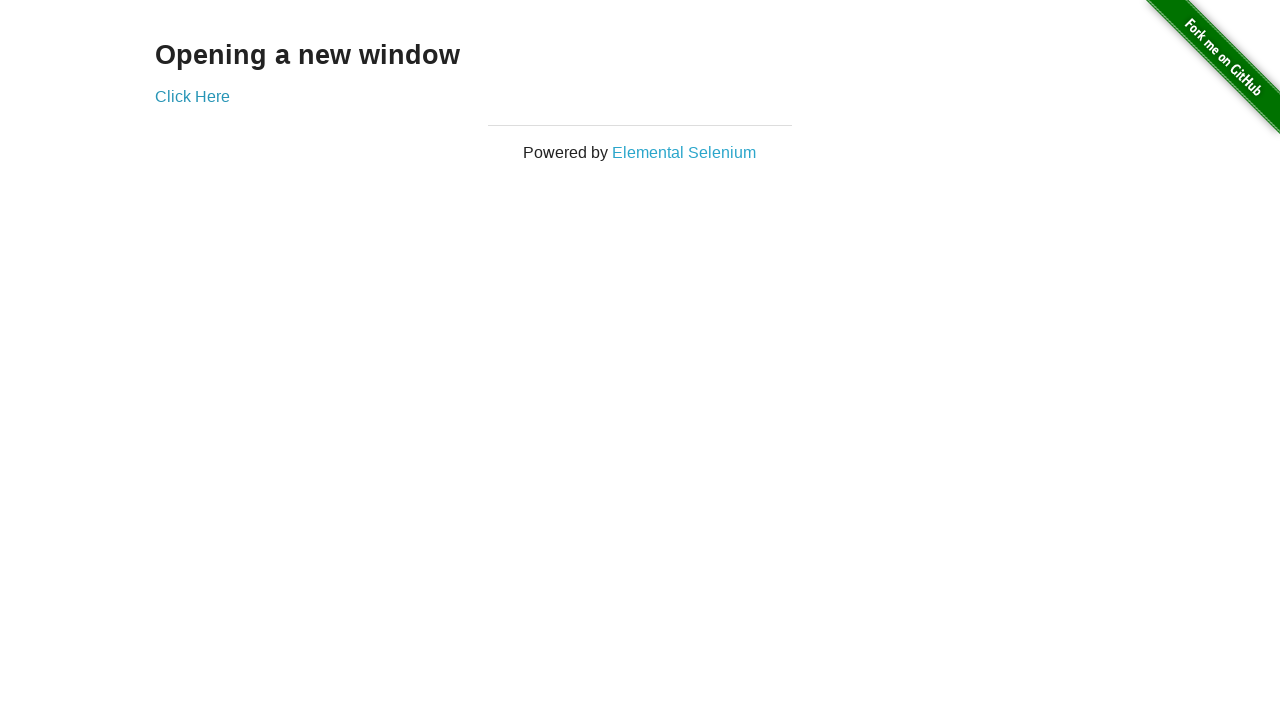

New window/tab opened and captured
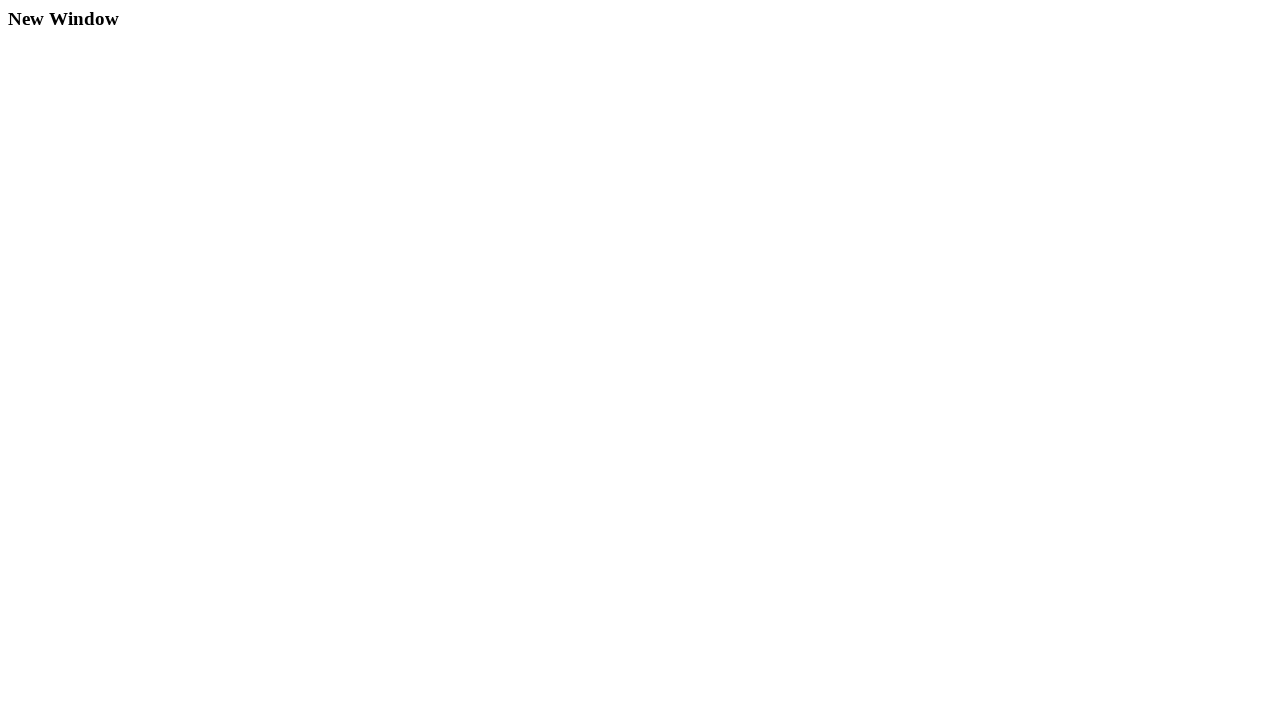

New page loaded and example heading appeared
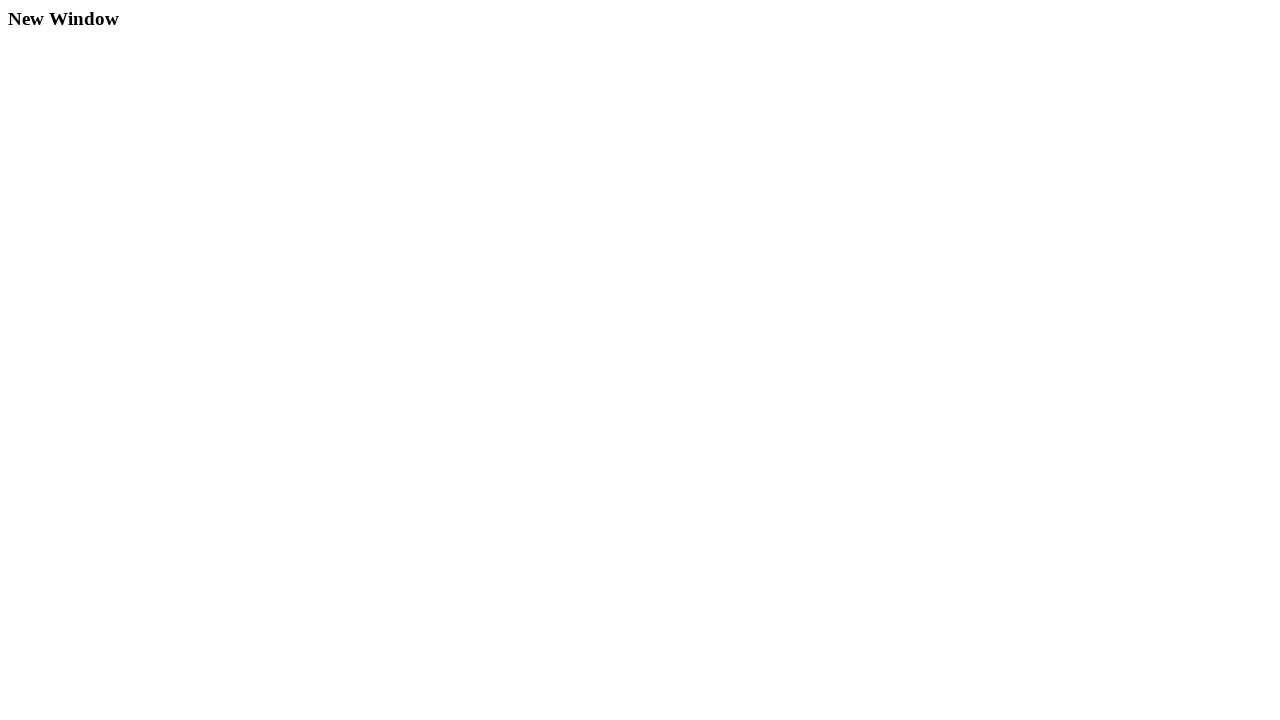

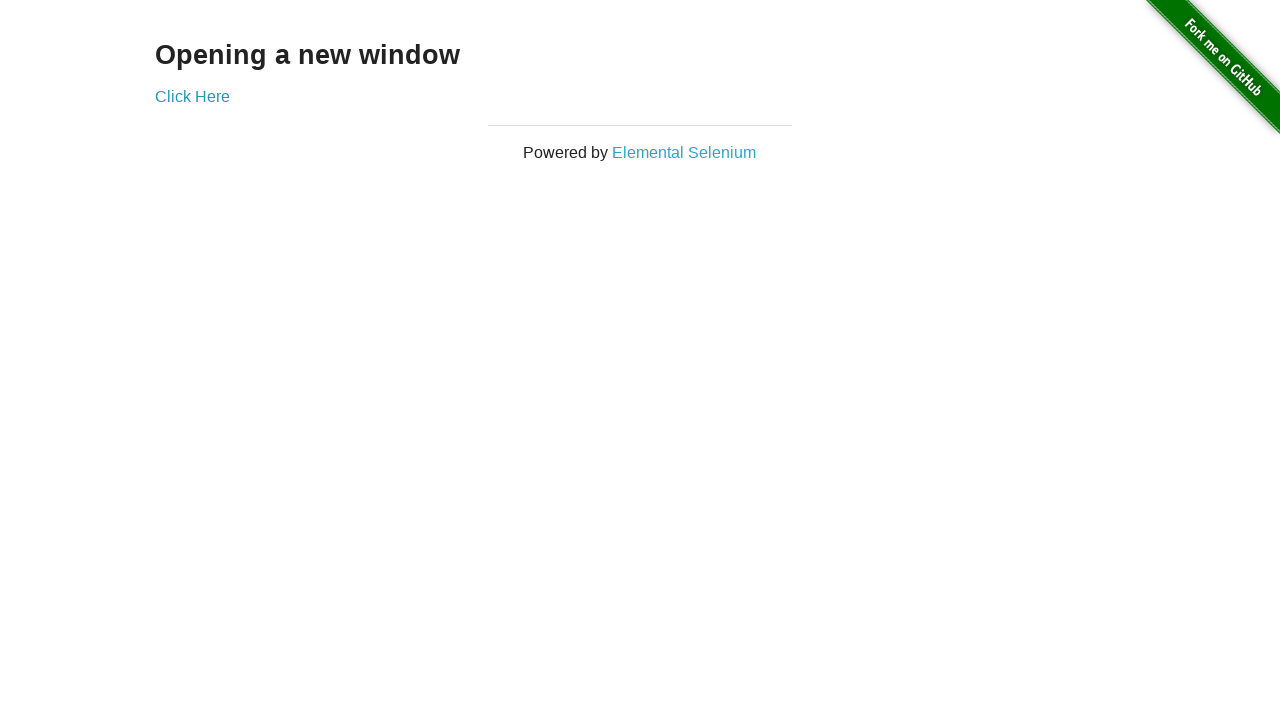